Verifies that clicking on the Mobile button navigates to the Mobile section by comparing button text with section title

Starting URL: https://www.telerik.com/support/demos

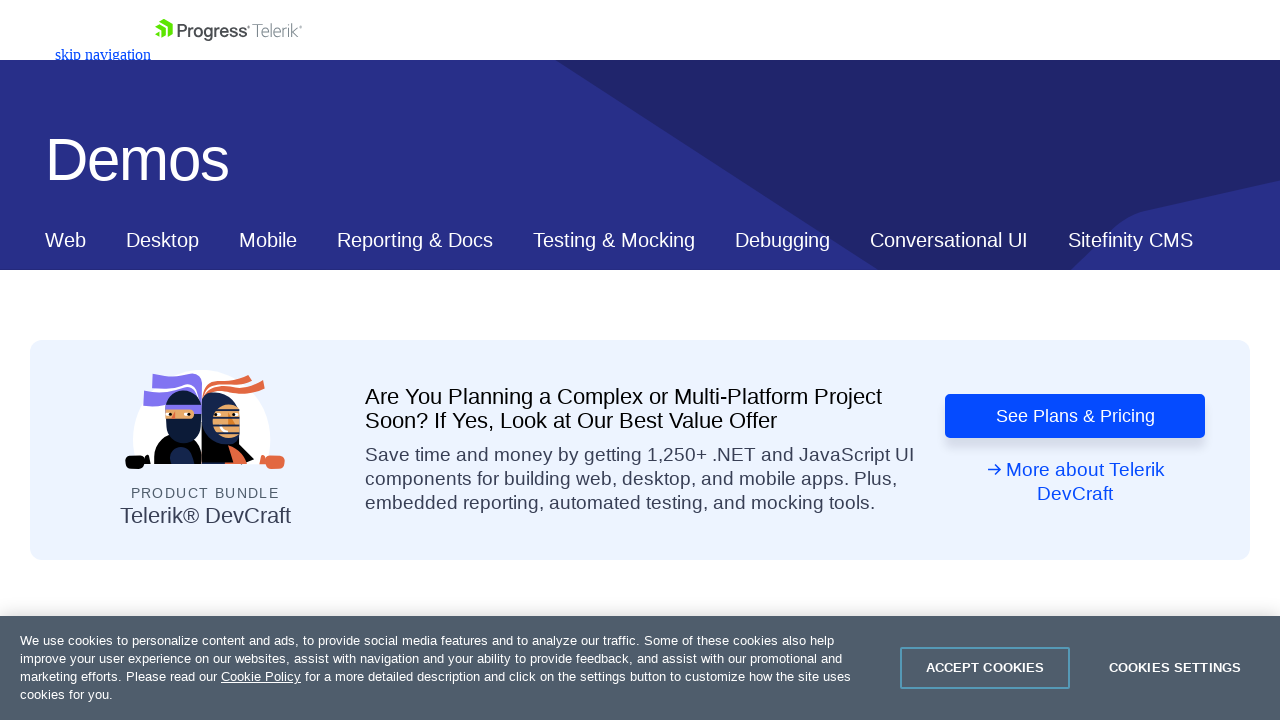

Retrieved Mobile button text
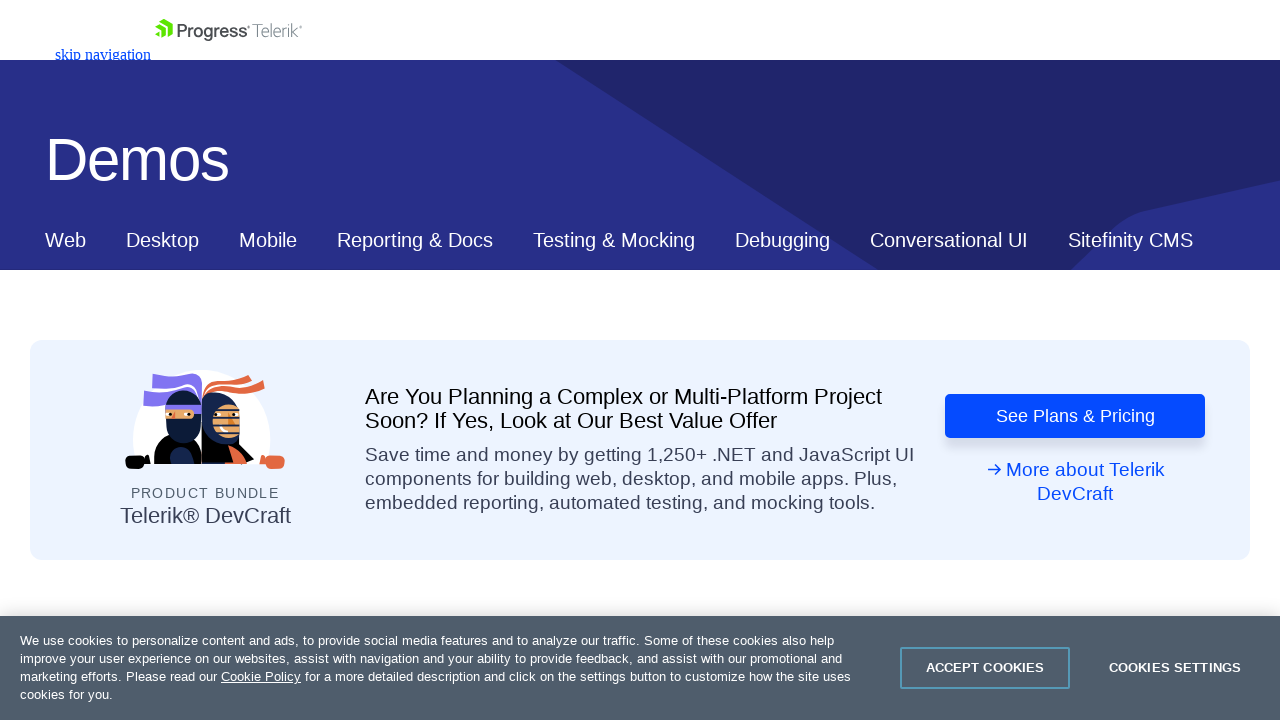

Clicked Mobile button to navigate to Mobile section at (268, 240) on xpath=//*[@id="ContentPlaceholder1_T53129E6C012_Col00"]/nav/div/div[2]/a[3]
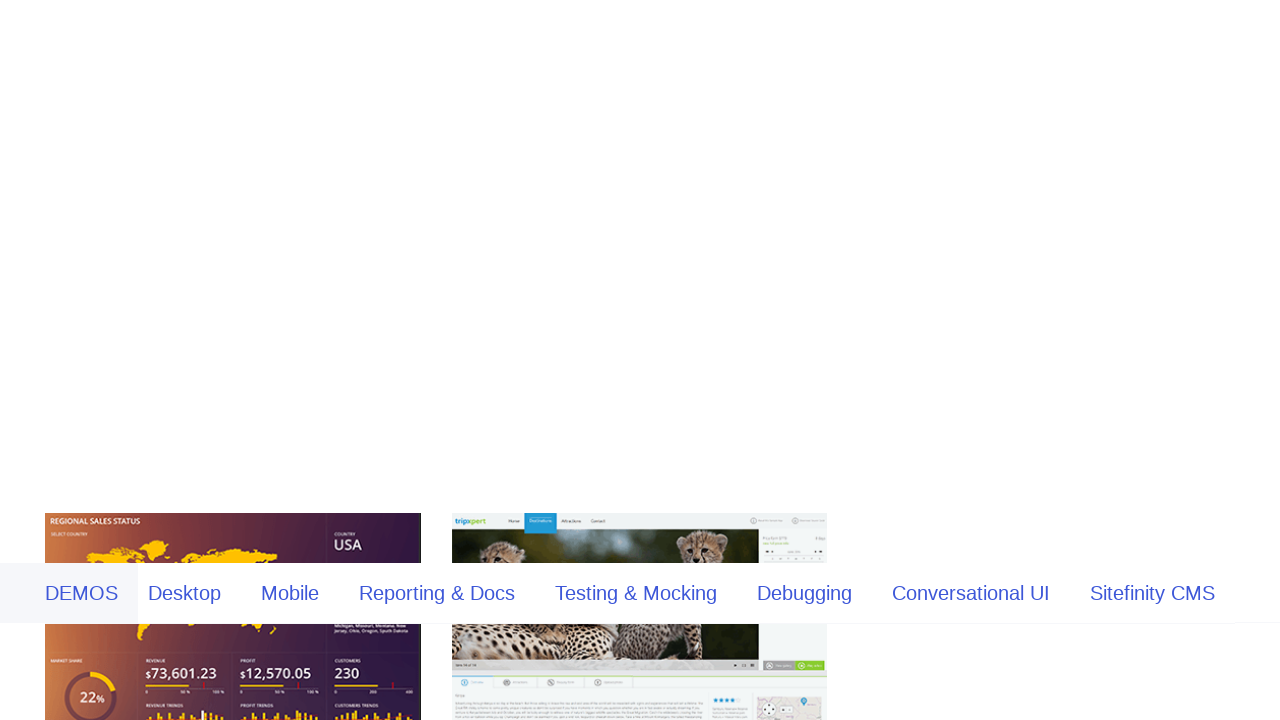

Retrieved Mobile section title text
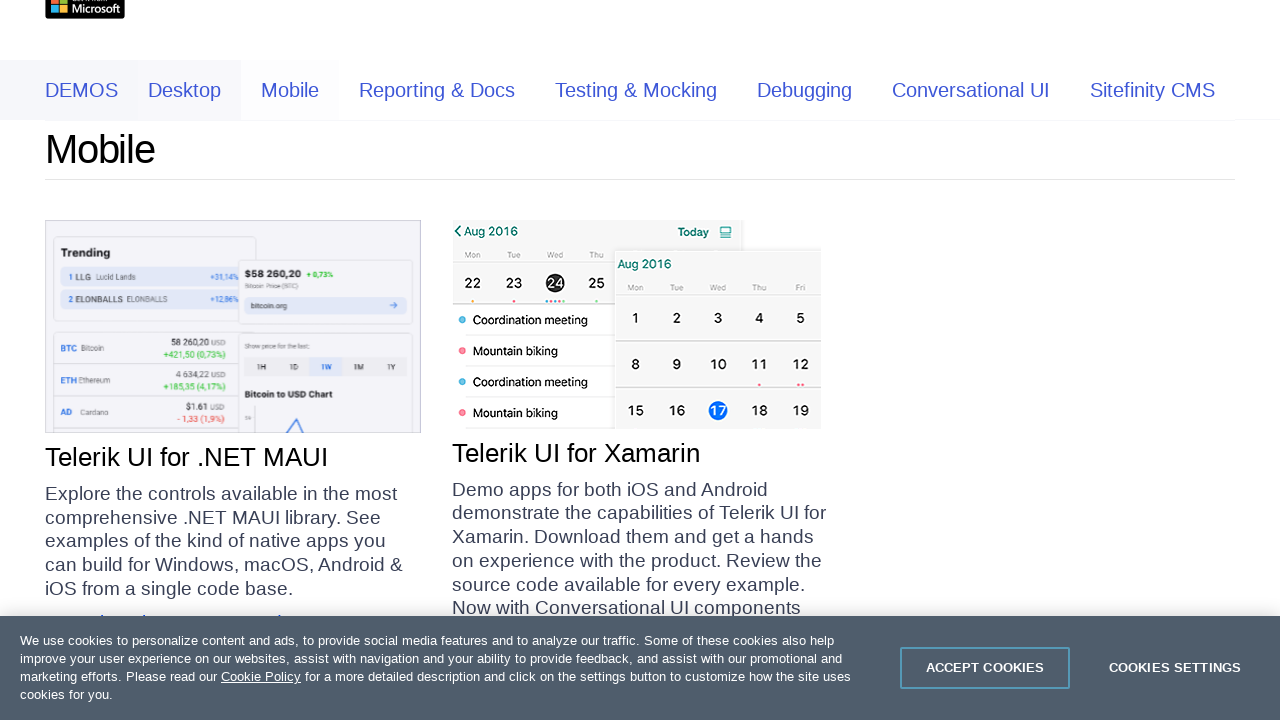

Verified Mobile button text matches section title
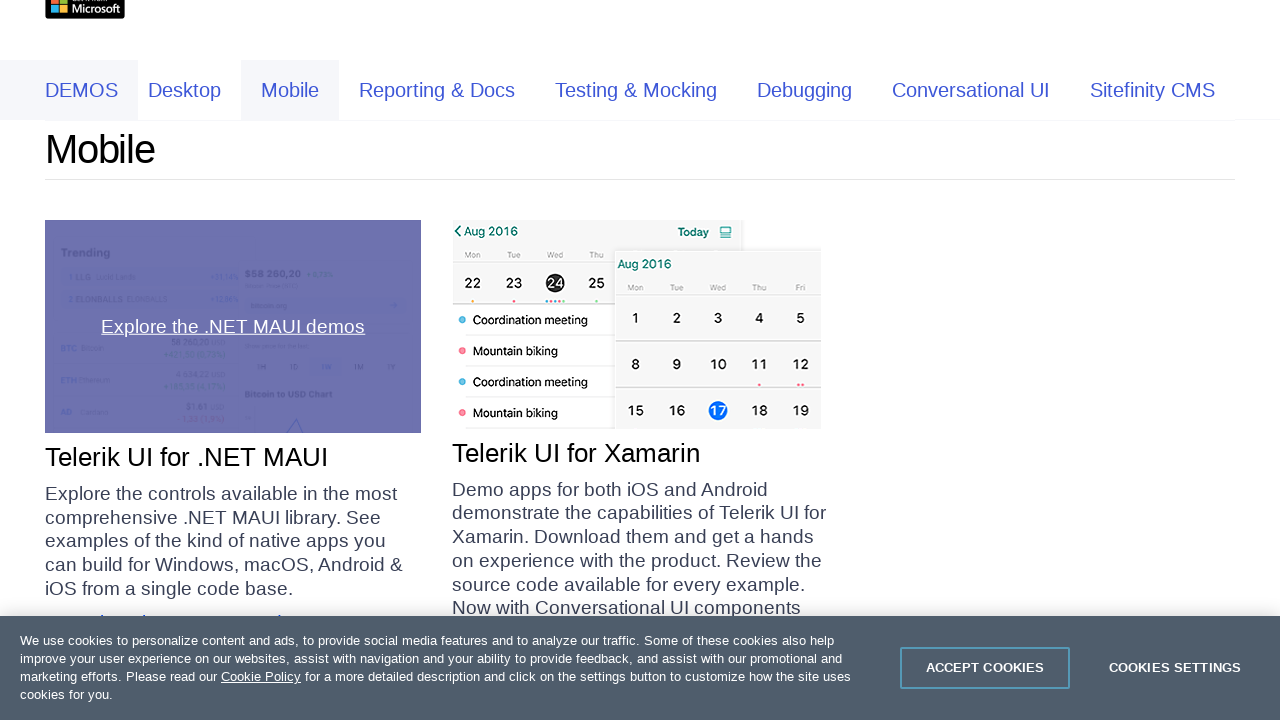

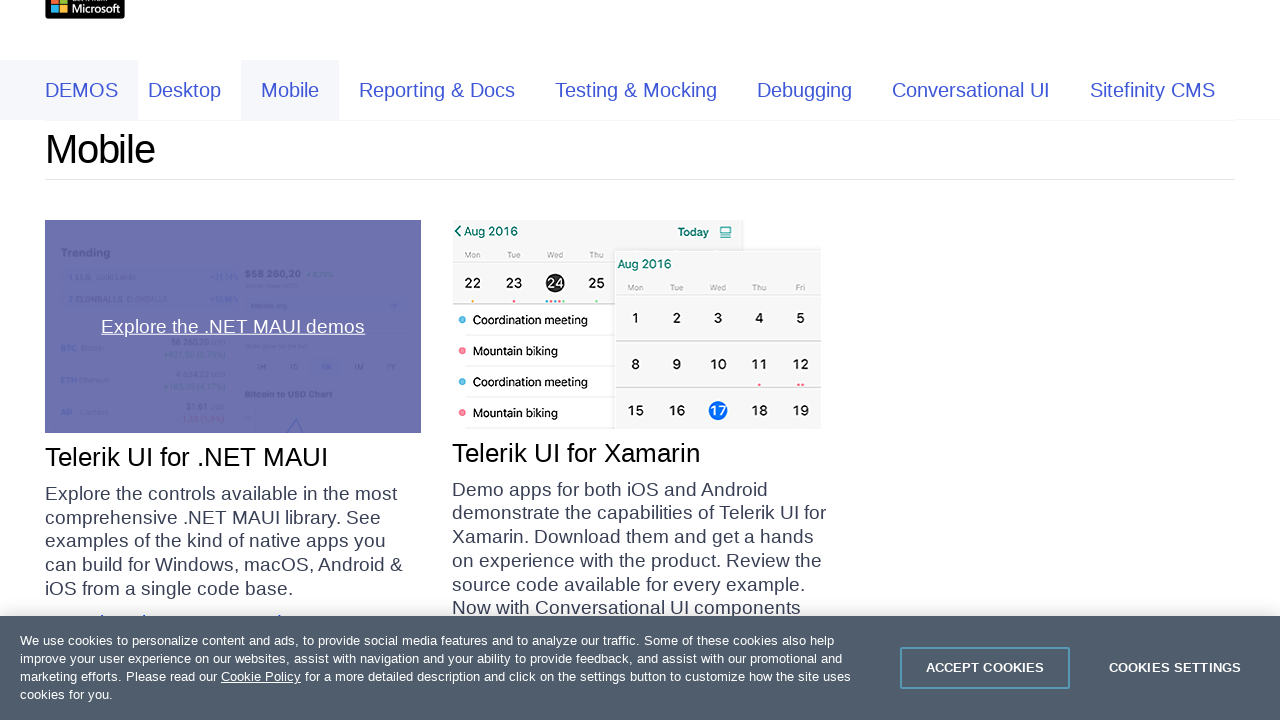